Navigates to the Monkey Business Israel homepage and verifies the page loads successfully

Starting URL: http://www.monkeybusiness.co.il/?___store=il

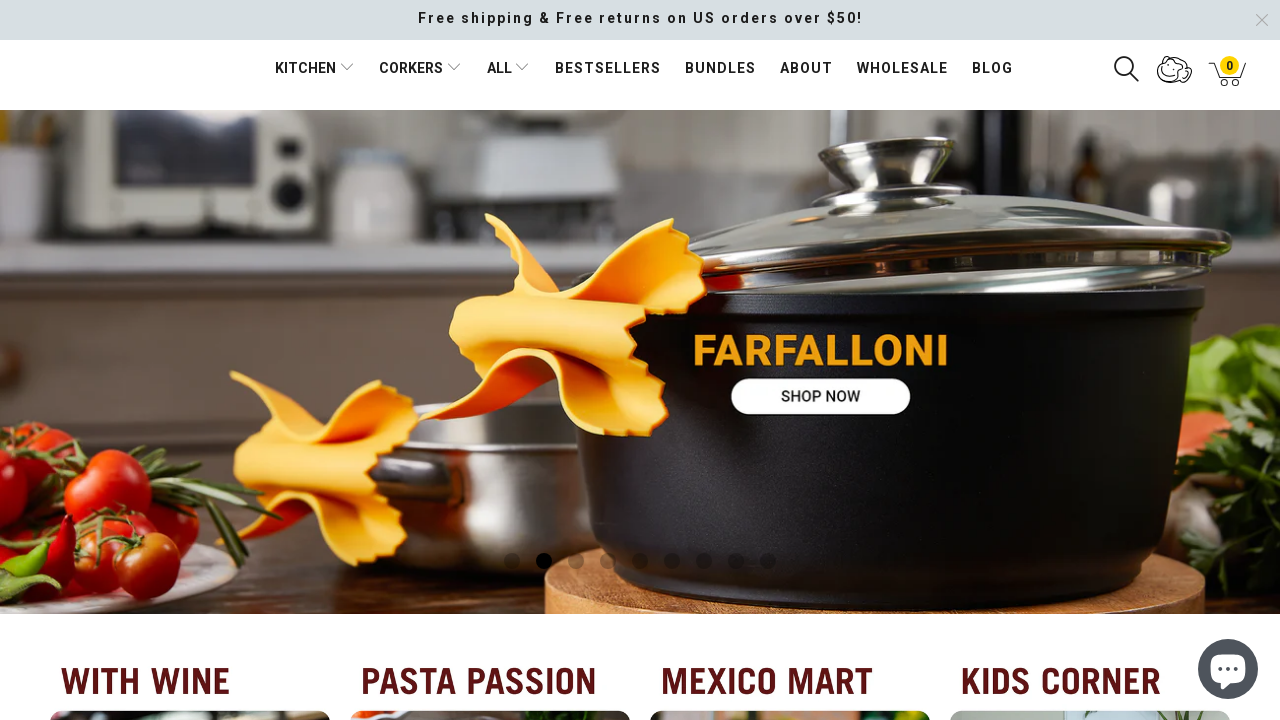

Waited for page to reach networkidle state
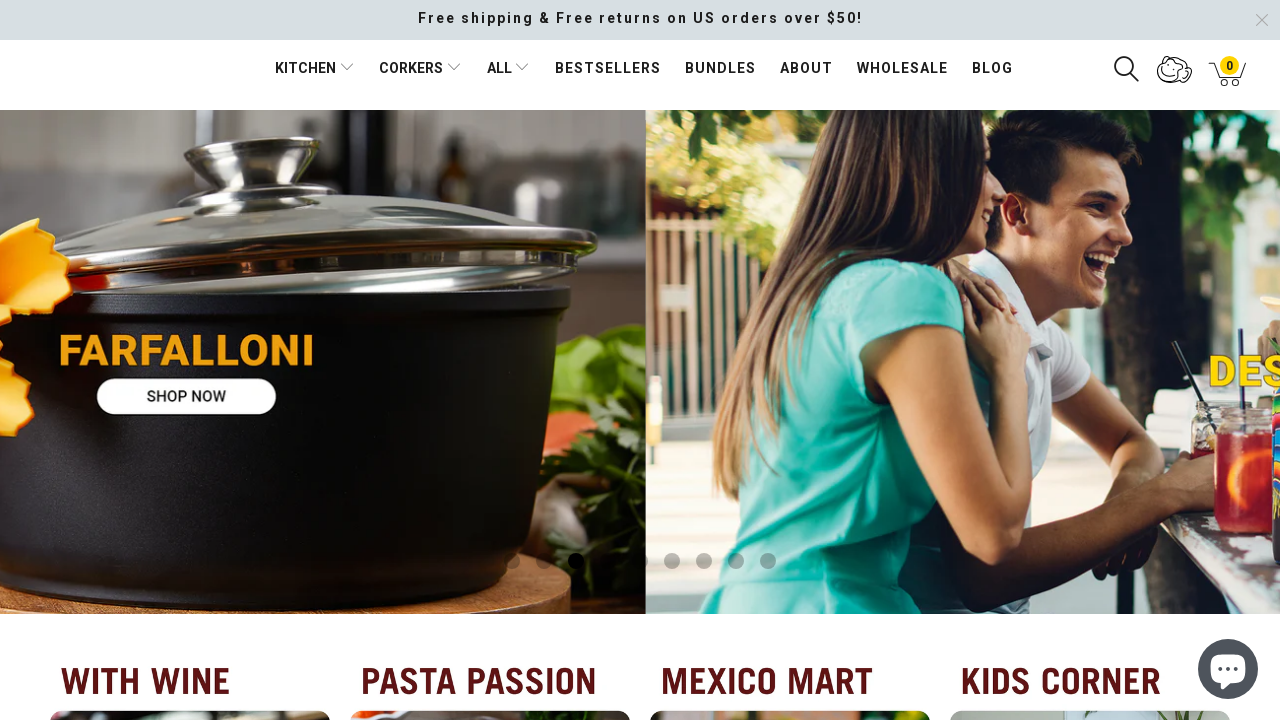

Verified body element is present on the Monkey Business Israel homepage
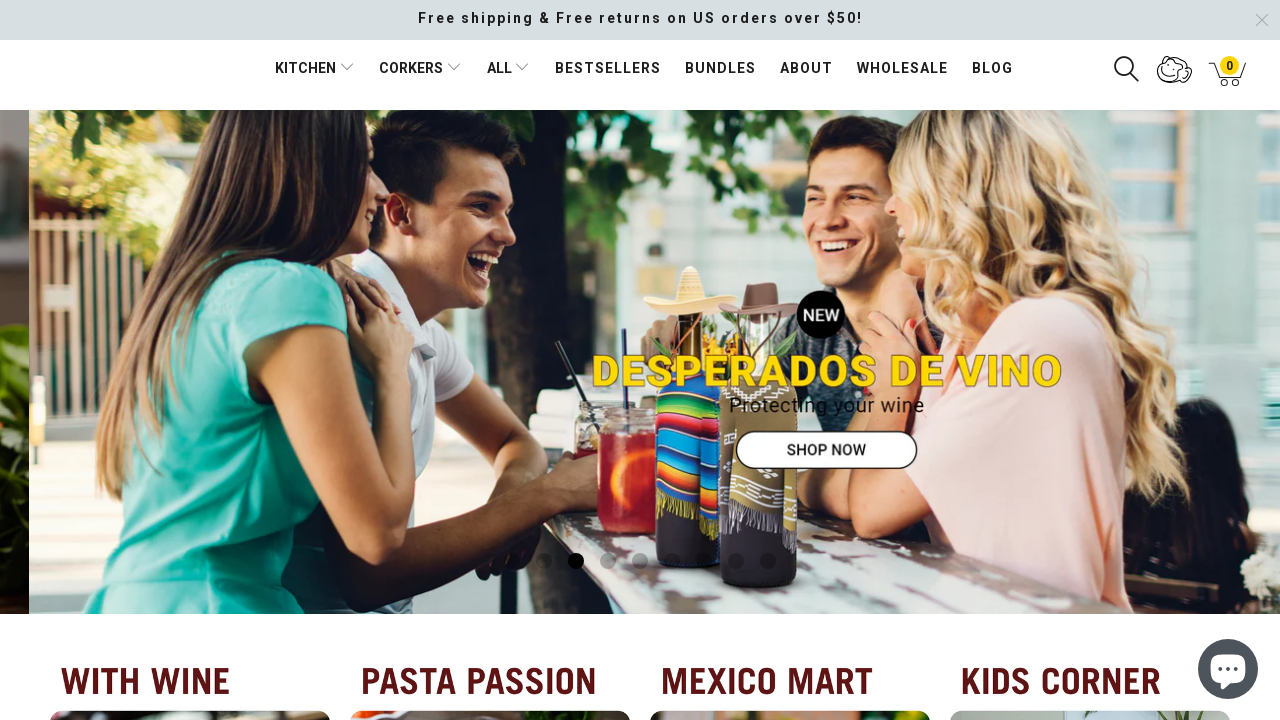

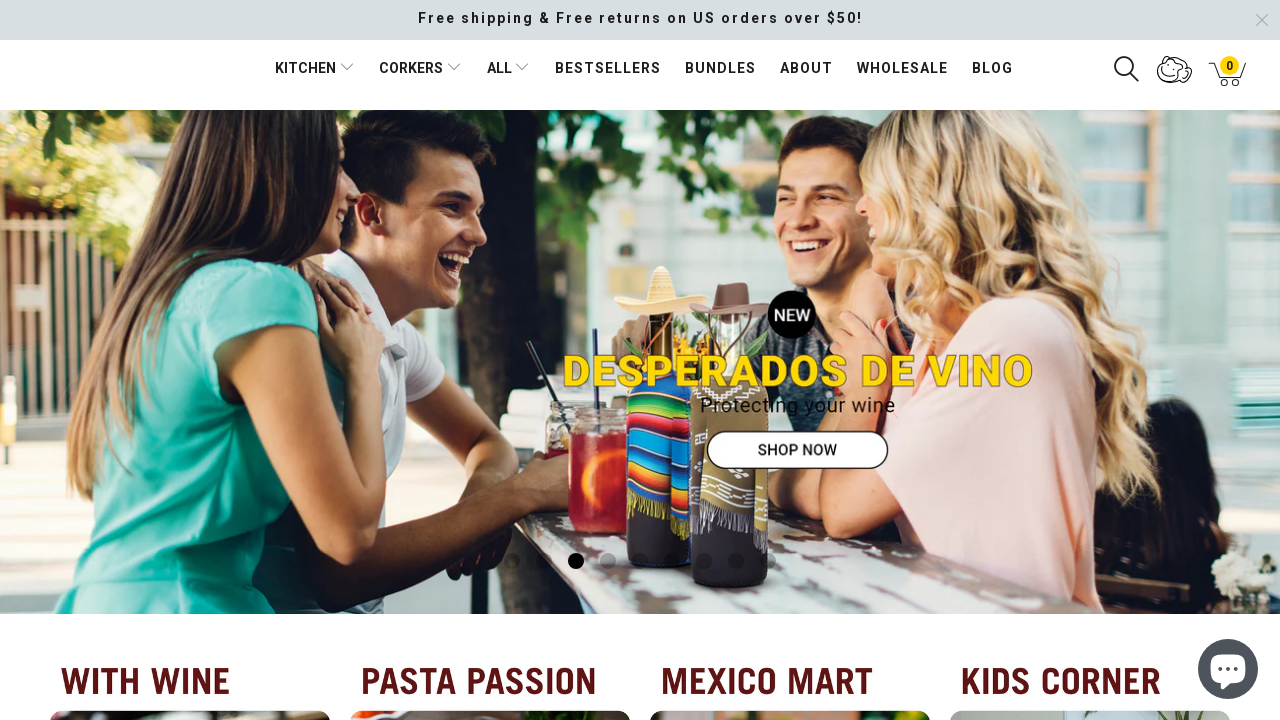